Tests XPath sibling traversal by navigating to an automation practice page and clicking a button using following-sibling XPath selector to find the second button after the first button in the header.

Starting URL: https://rahulshettyacademy.com/AutomationPractice/

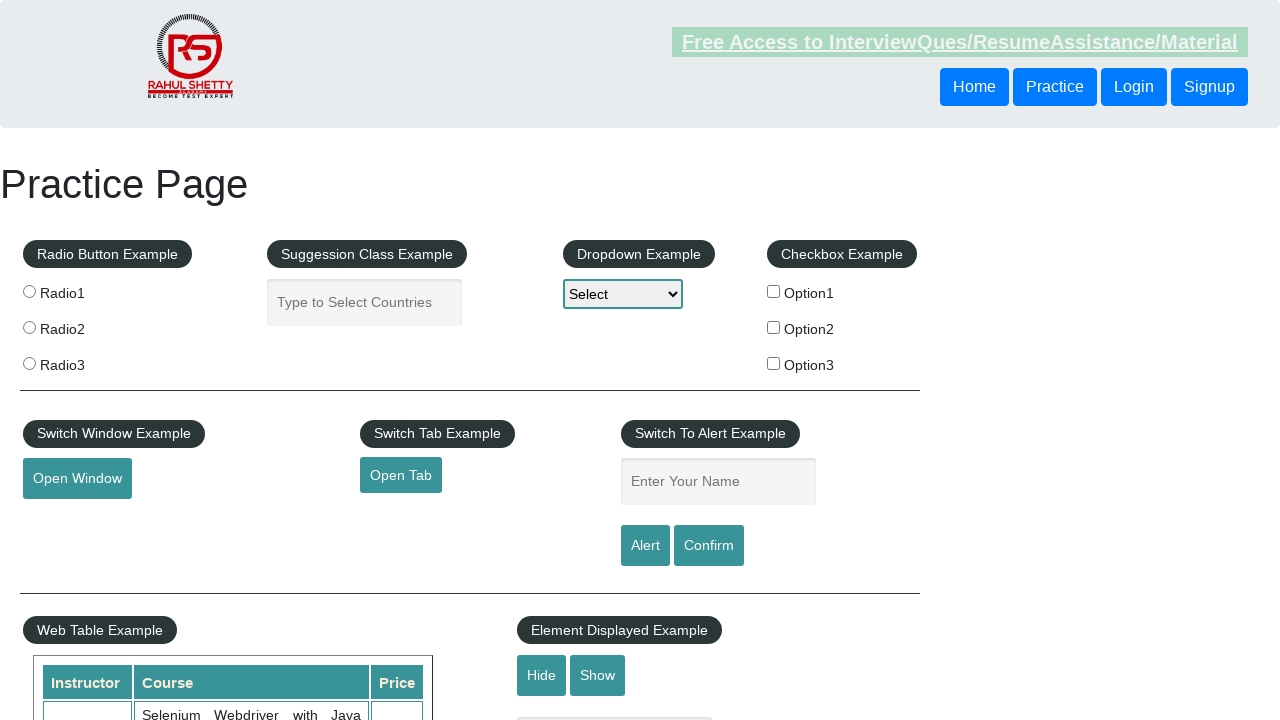

Clicked the second button in header using XPath following-sibling selector at (1134, 87) on xpath=//header/div/button[1]/following-sibling::button[1]
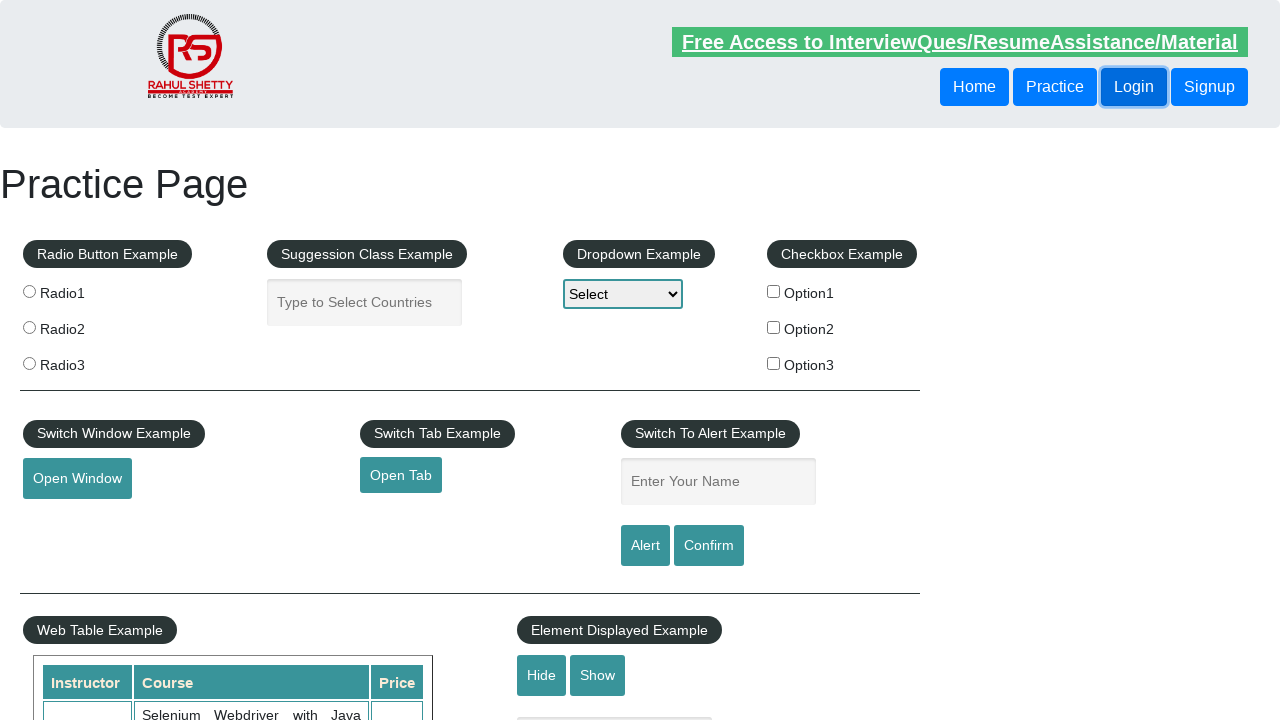

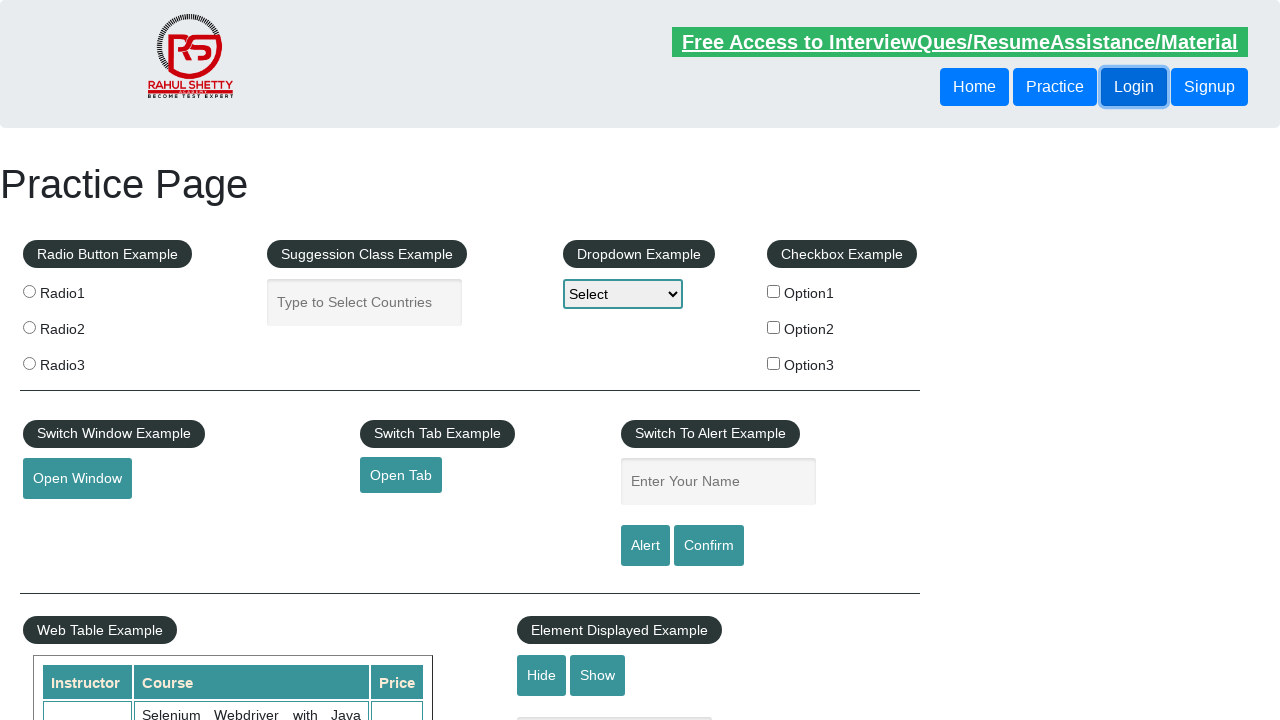